Tests dynamic element loading by clicking a start button and waiting for a welcome message to appear on the page.

Starting URL: https://syntaxprojects.com/dynamic-elements-loading.php

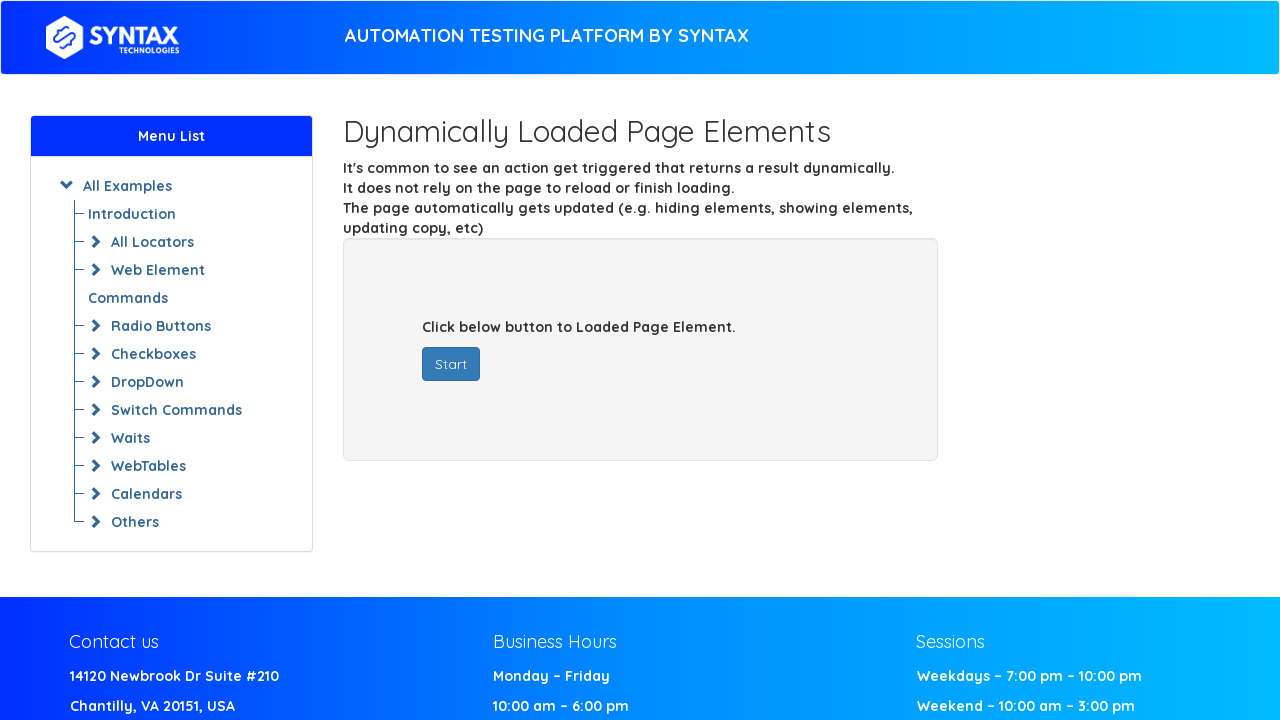

Clicked start button to trigger dynamic element loading at (451, 364) on button#startButton
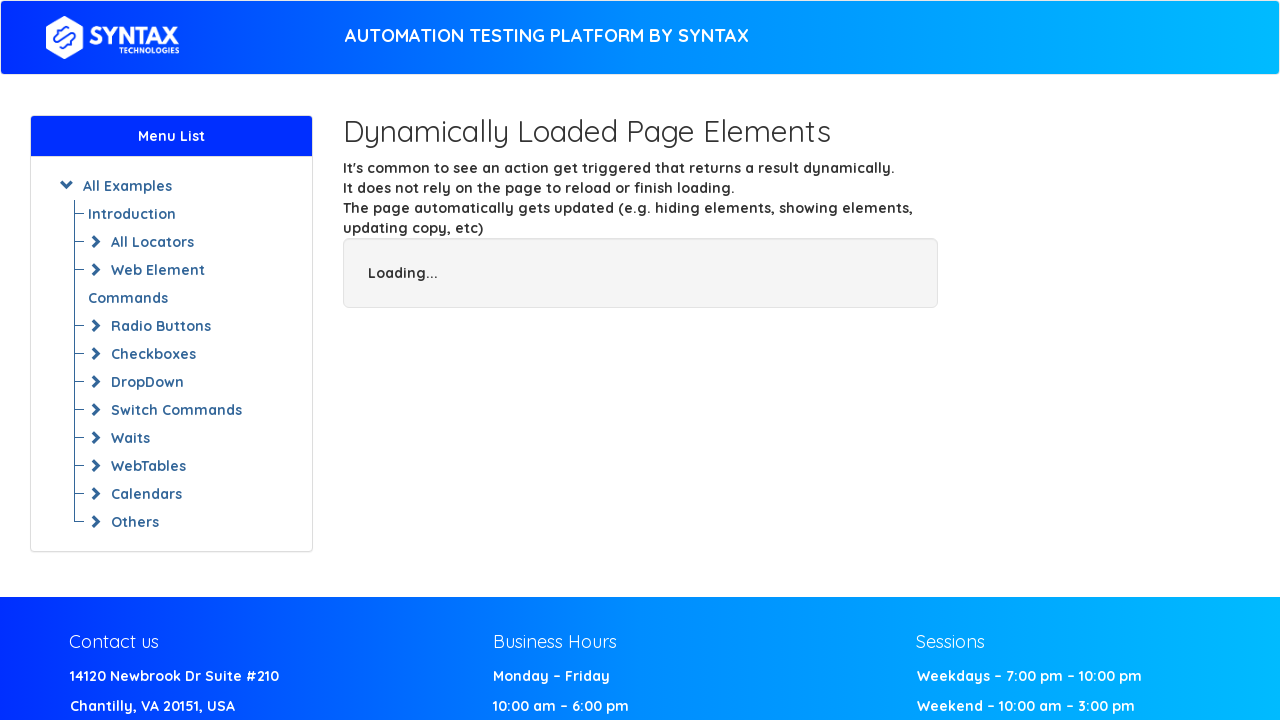

Welcome message appeared after dynamic loading
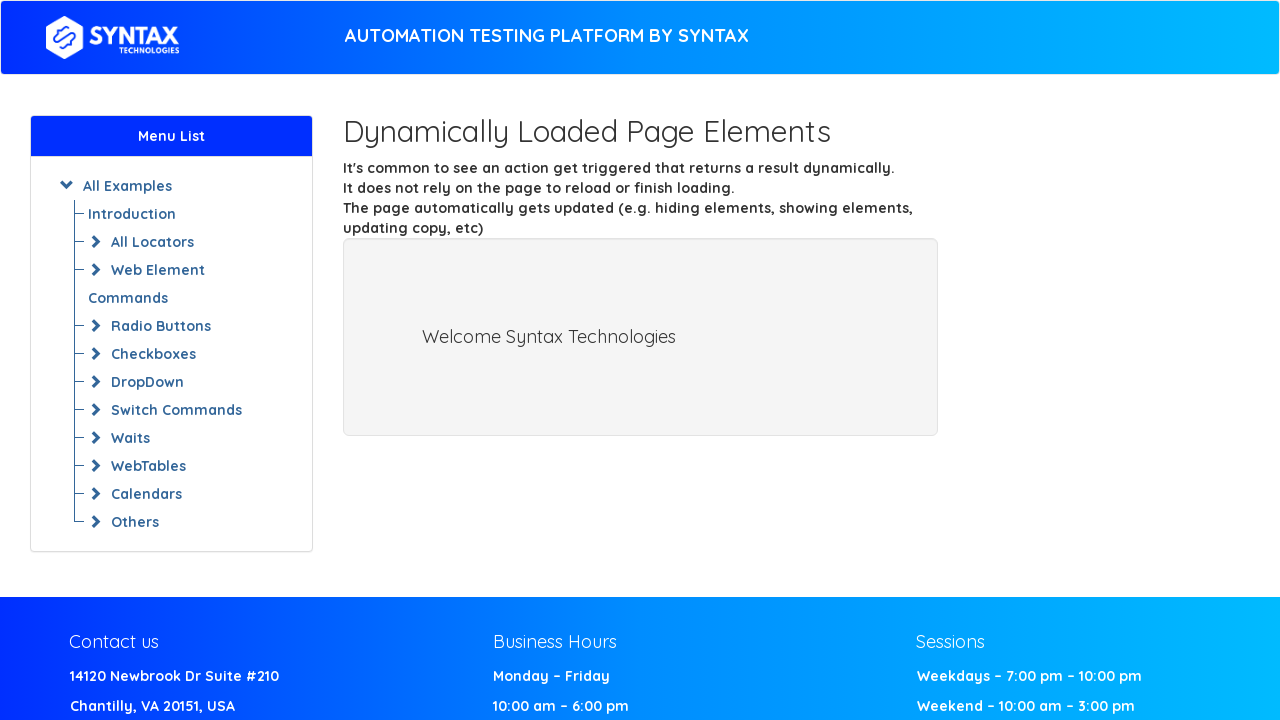

Retrieved welcome text: Welcome Syntax Technologies
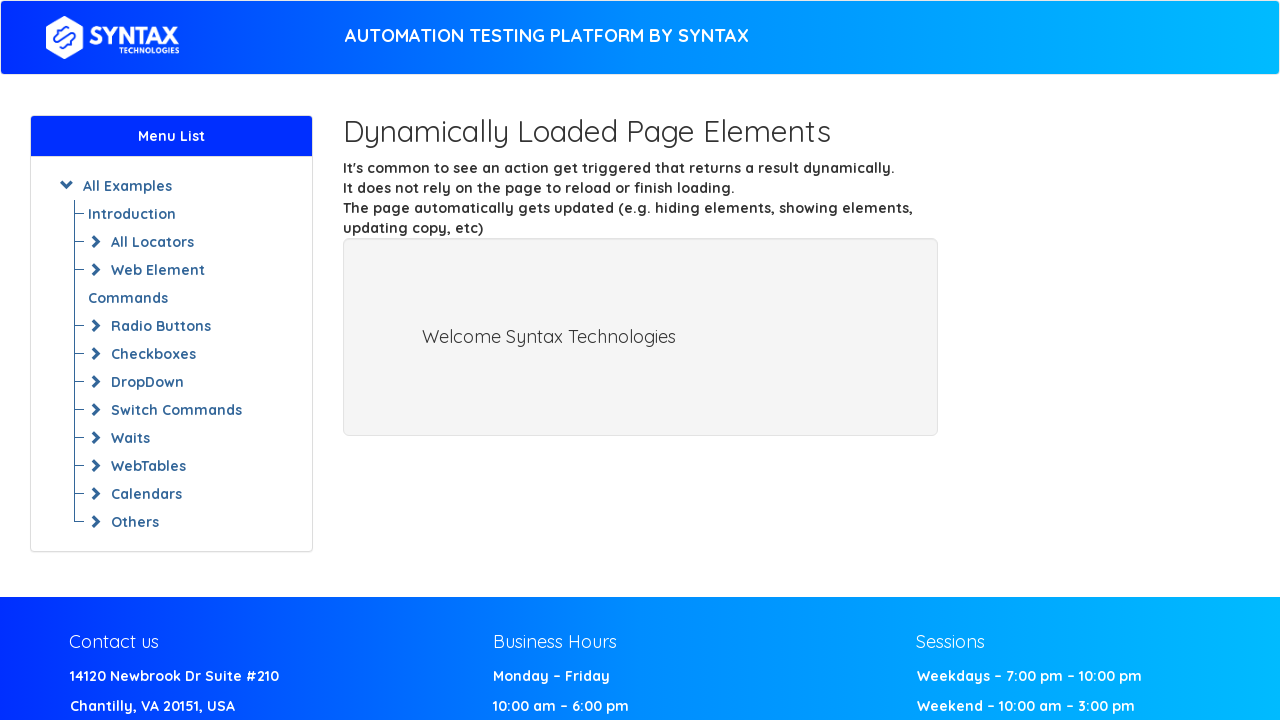

Printed welcome text to console: Welcome Syntax Technologies
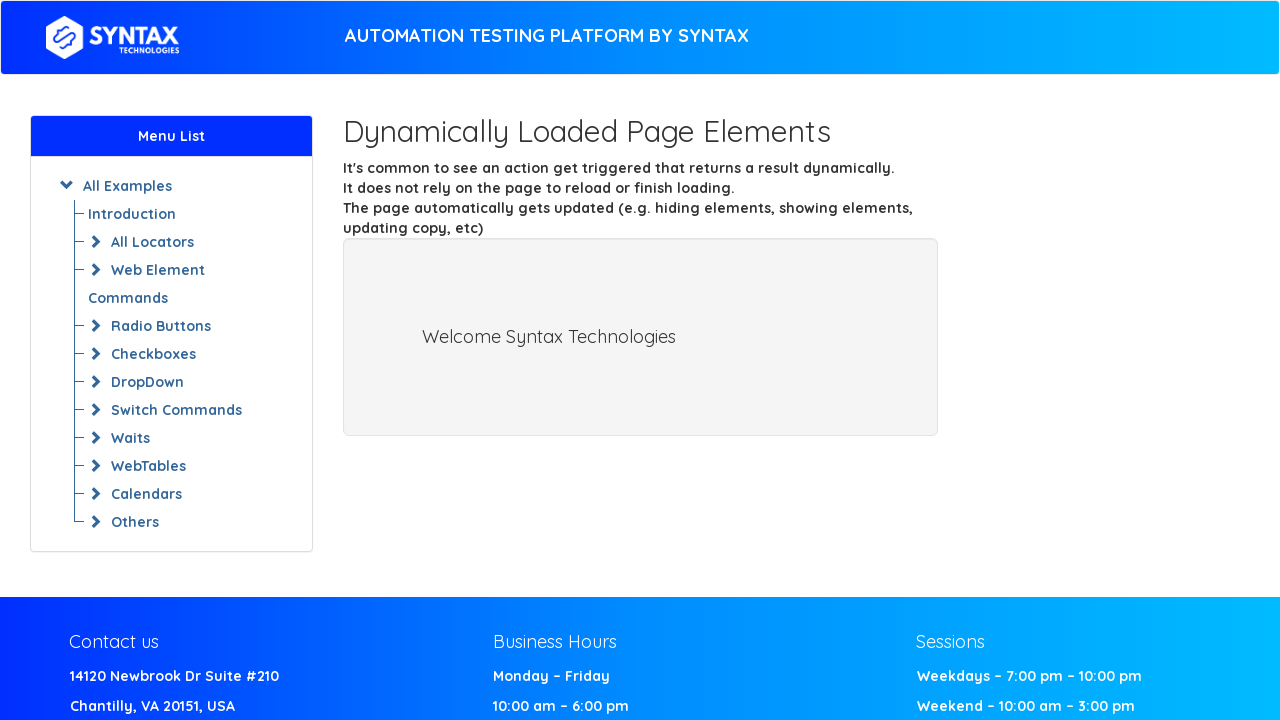

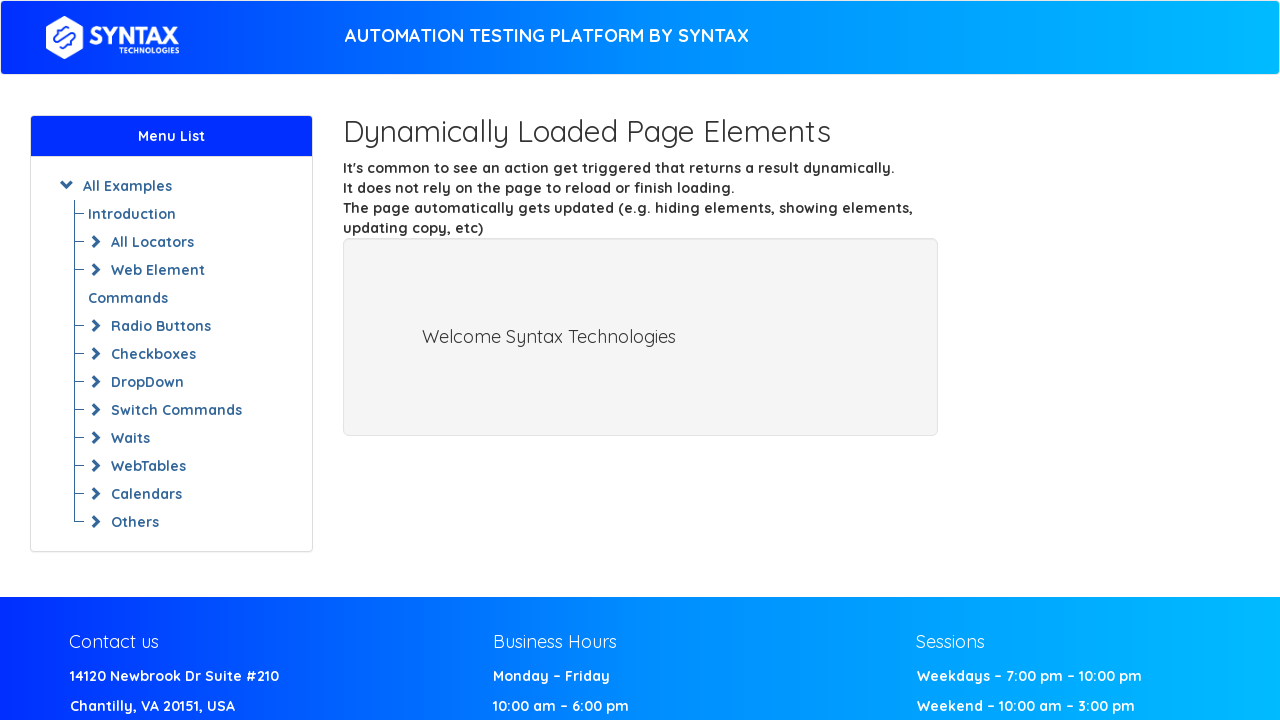